Tests calculator 2+2=4 using button clicks

Starting URL: http://mhunterak.github.io/calc.html

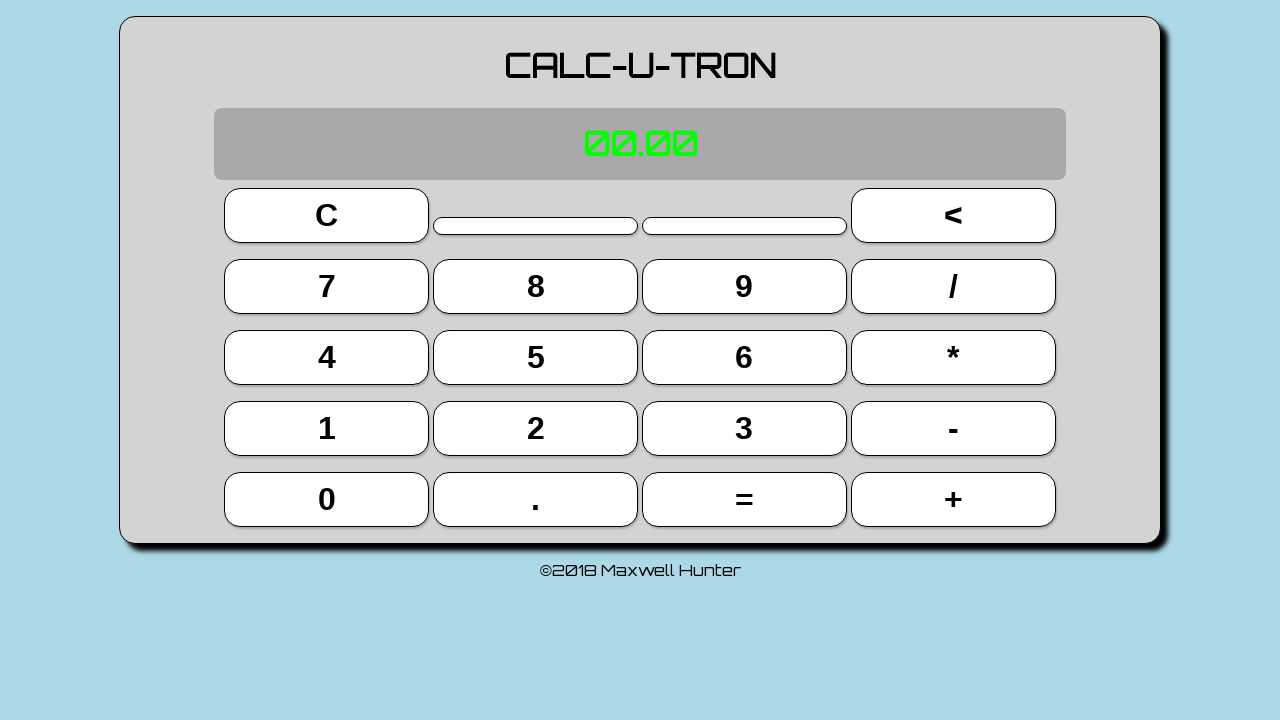

Waited for page to load (domcontentloaded)
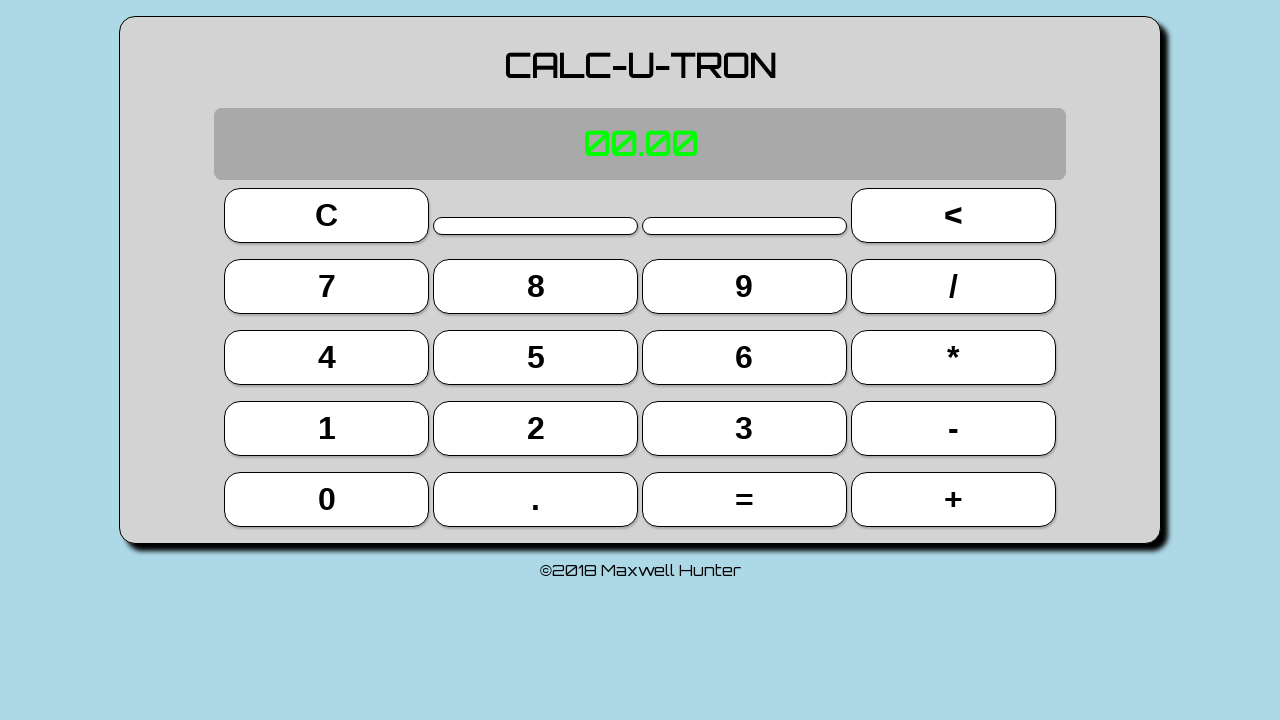

Located all button elements on calculator
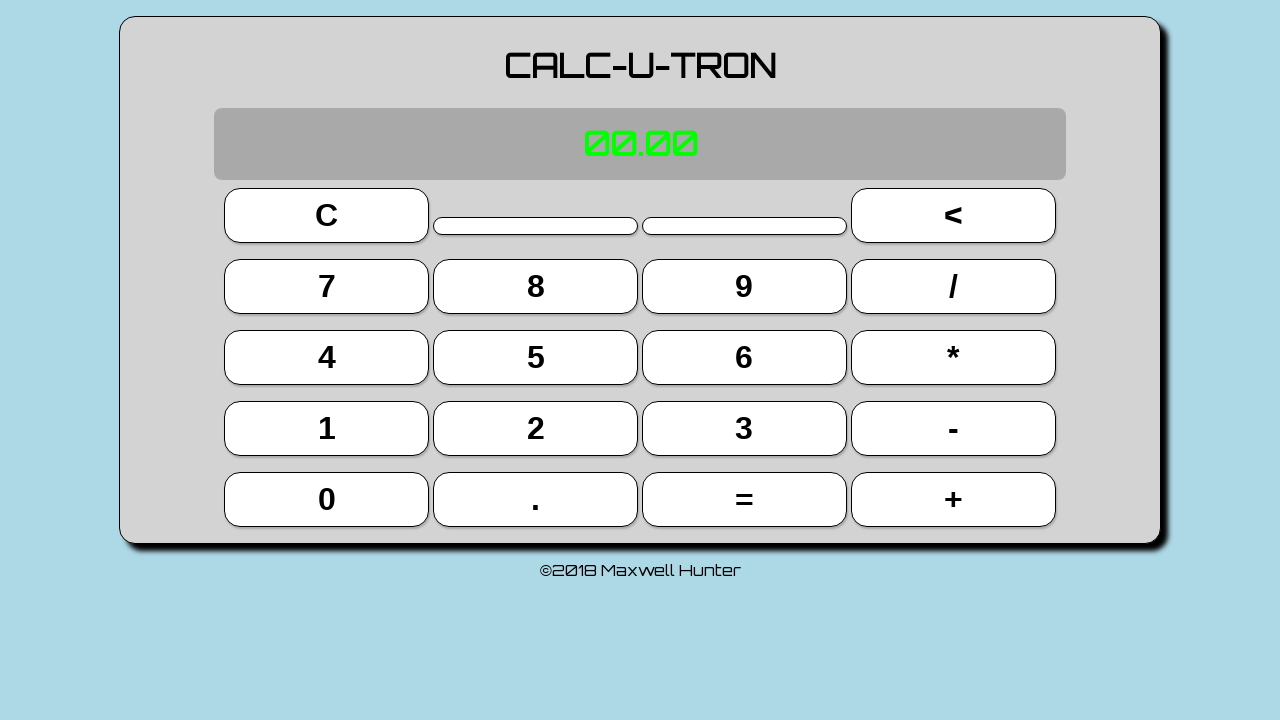

Clicked button '2' (first operand) at (536, 428) on button >> nth=13
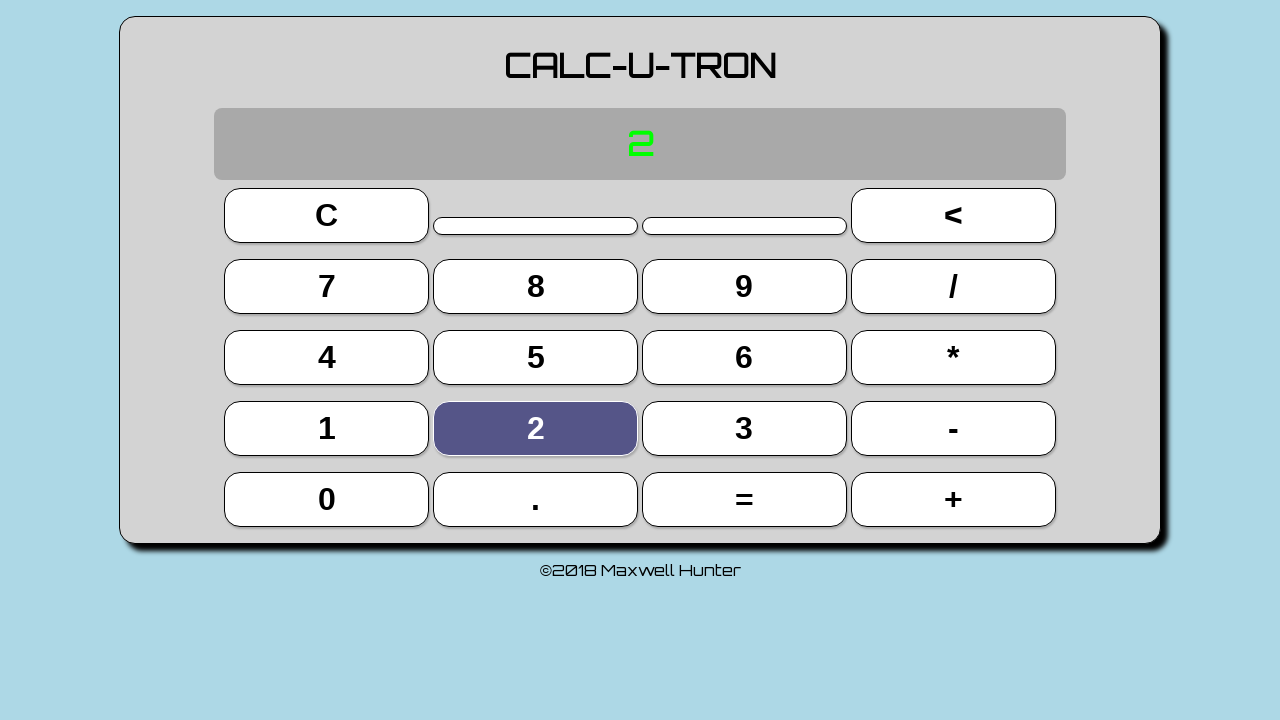

Clicked '+' operator button at (953, 499) on button >> nth=19
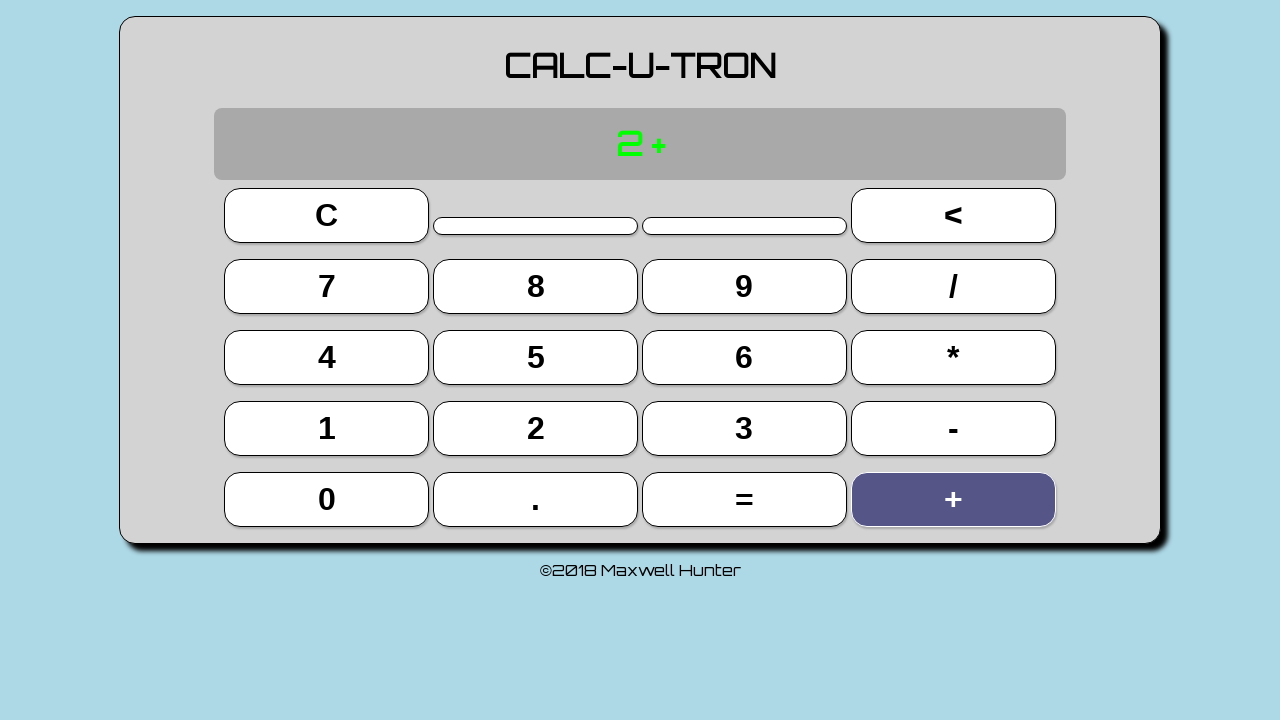

Clicked button '2' (second operand) at (536, 428) on button >> nth=13
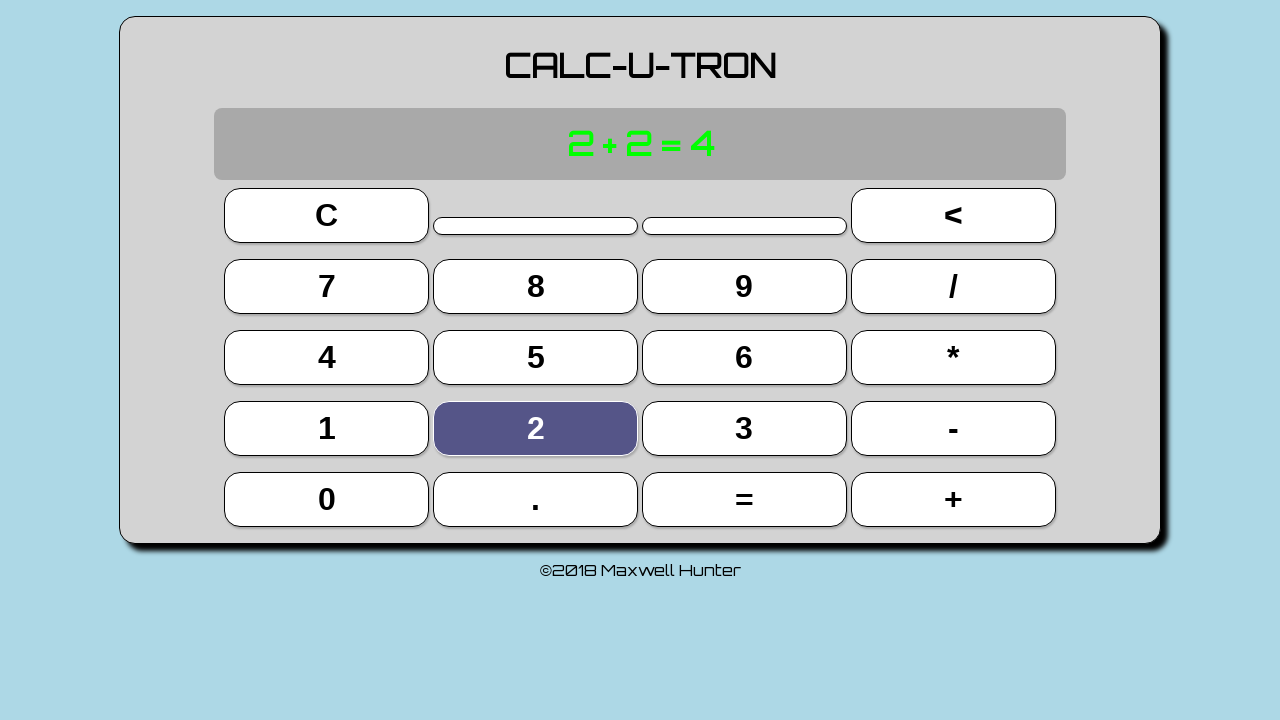

Clicked '=' button to calculate result at (744, 499) on button >> nth=18
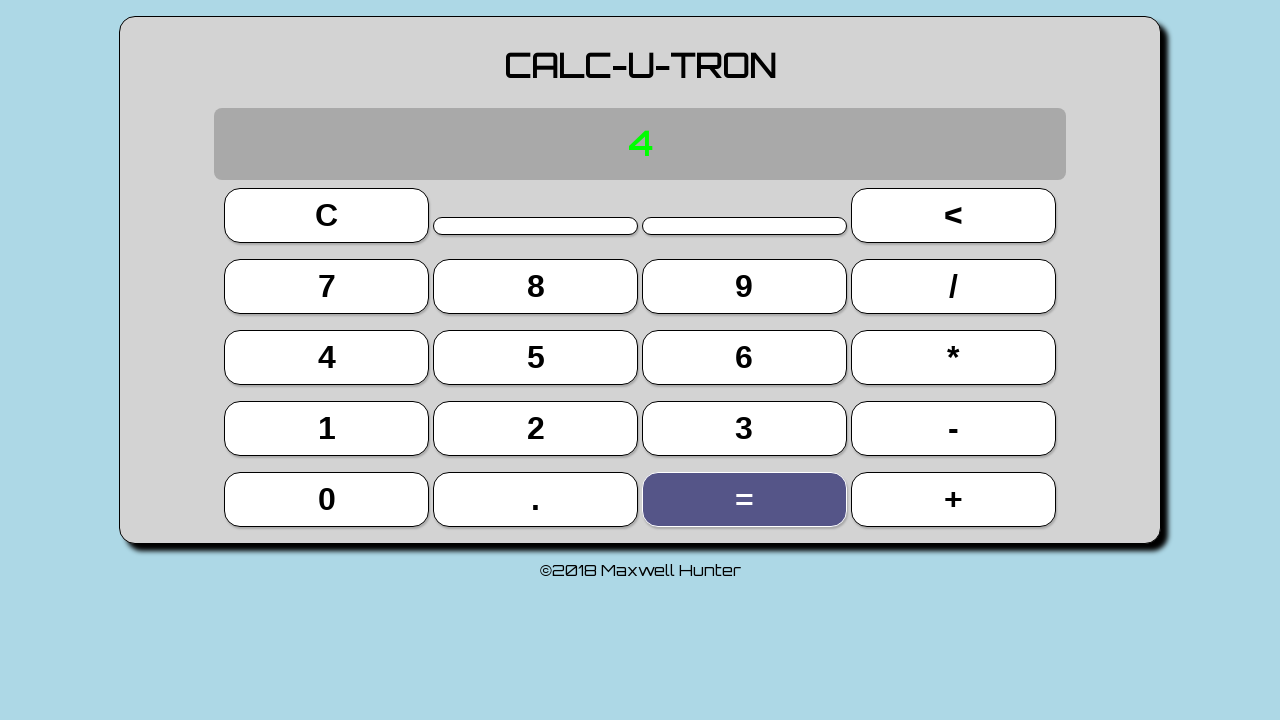

Located display element
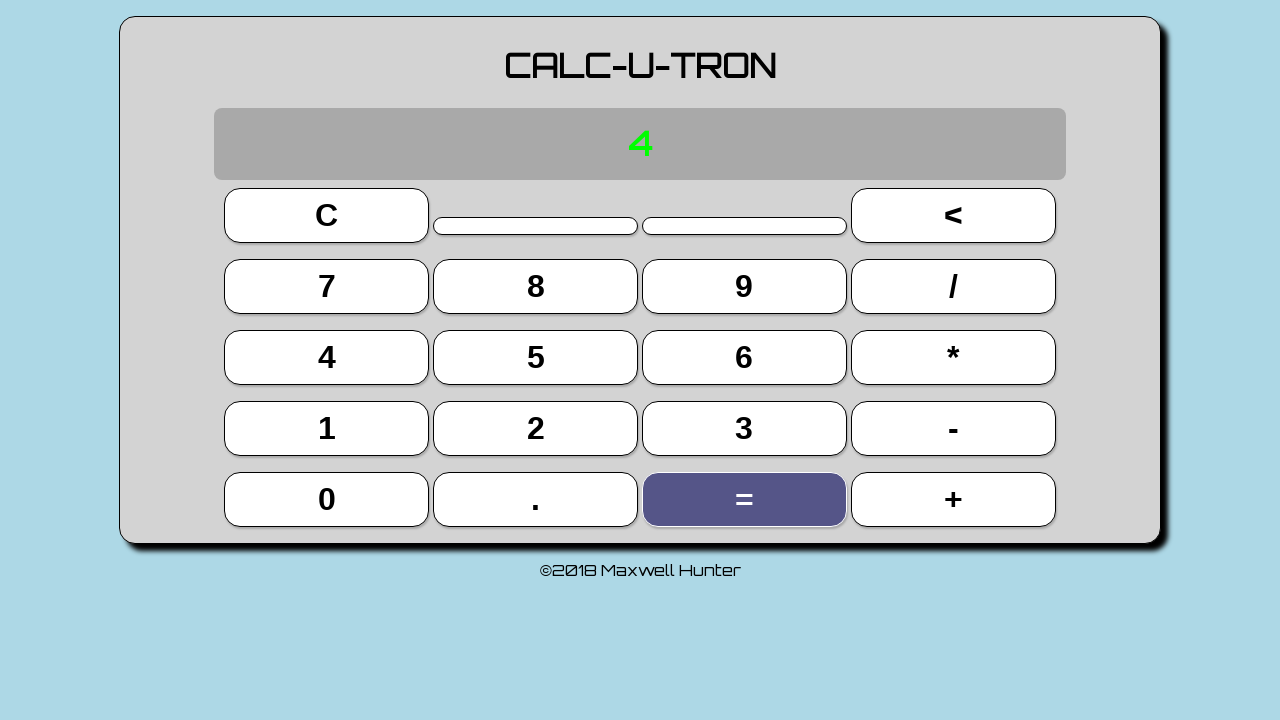

Verified calculator display shows '4' (2+2=4)
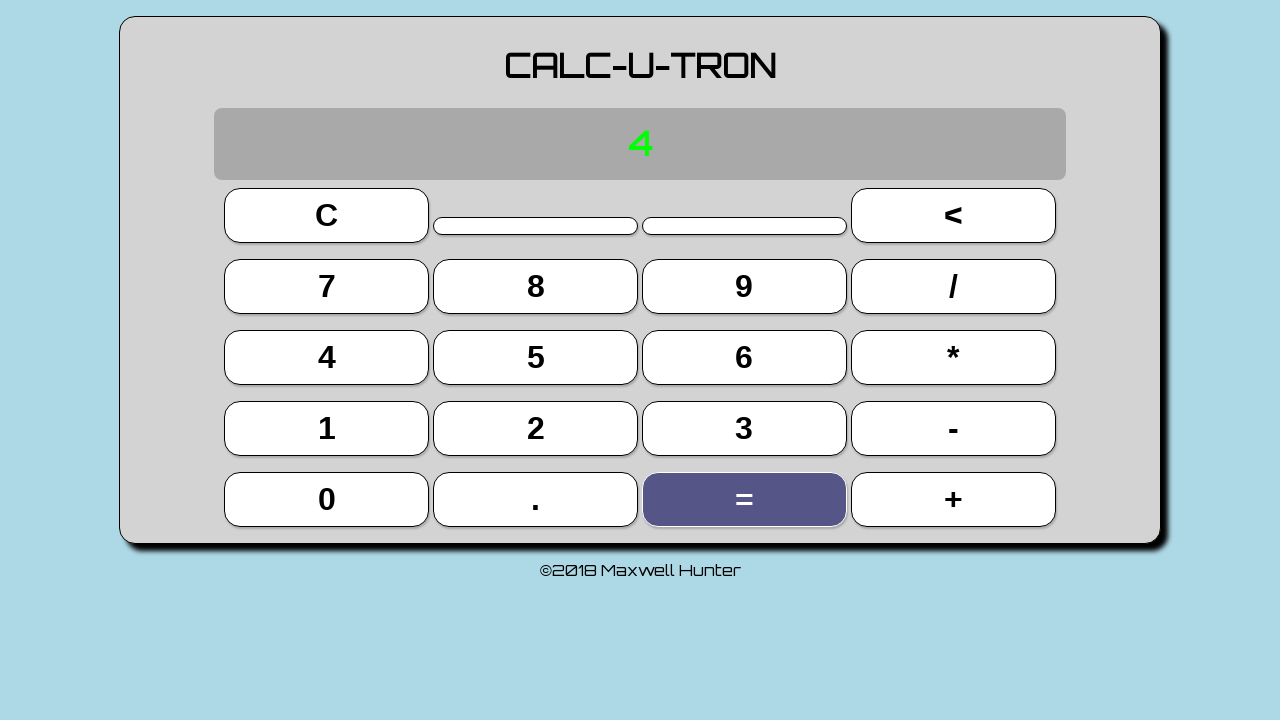

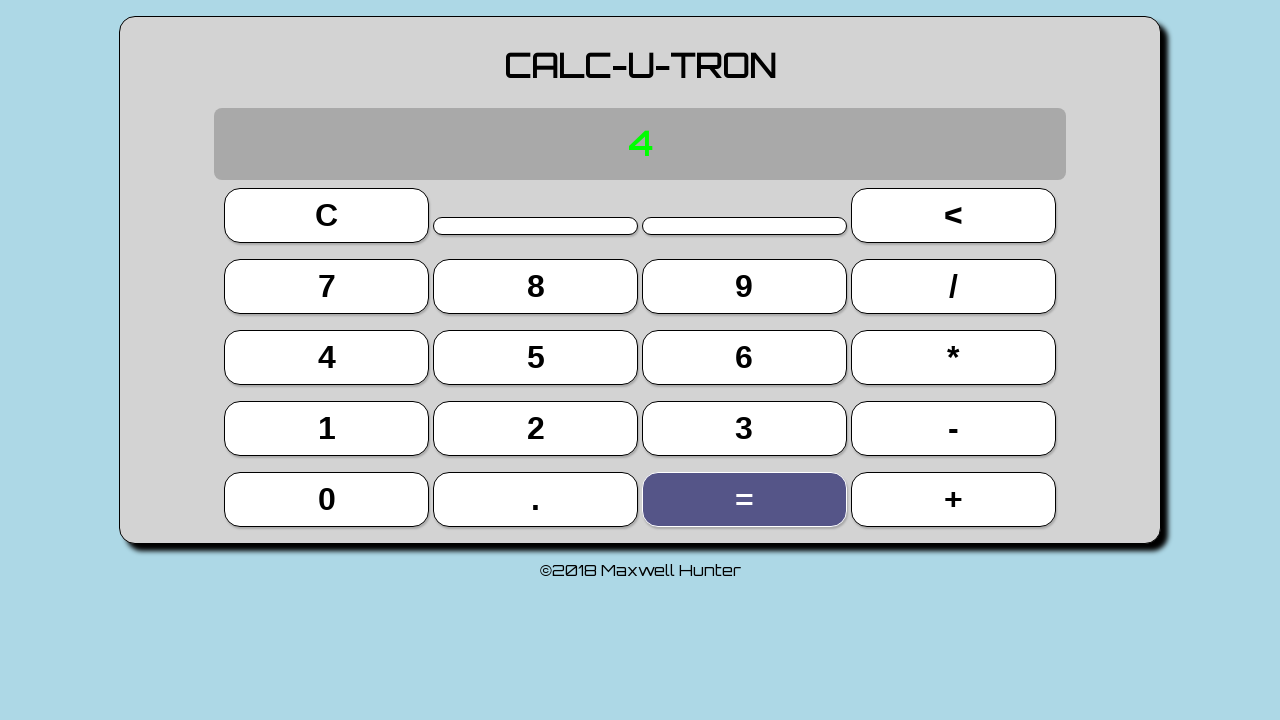